Tests a data types form by filling in personal information fields (name, address, contact details, job info) while intentionally leaving the zip-code field empty, then submits the form to verify field validation styling.

Starting URL: https://bonigarcia.dev/selenium-webdriver-java/data-types.html

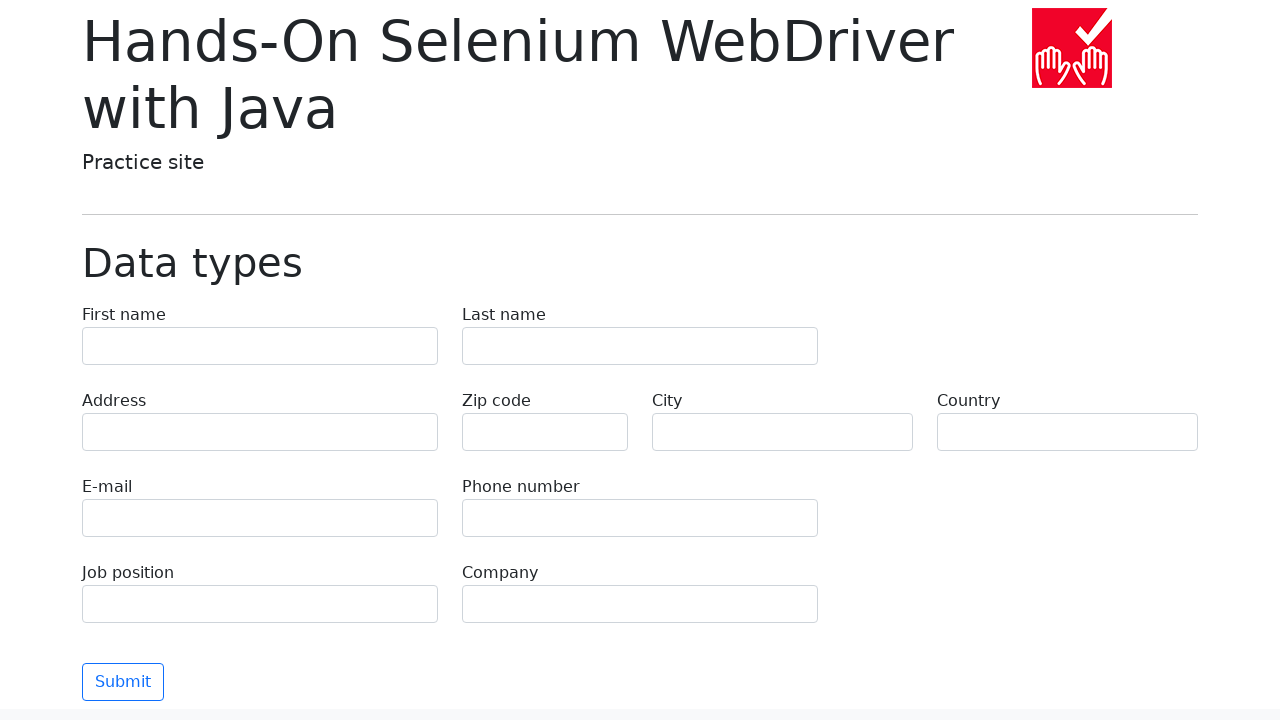

Filled first name field with 'Иван' on input[name='first-name']
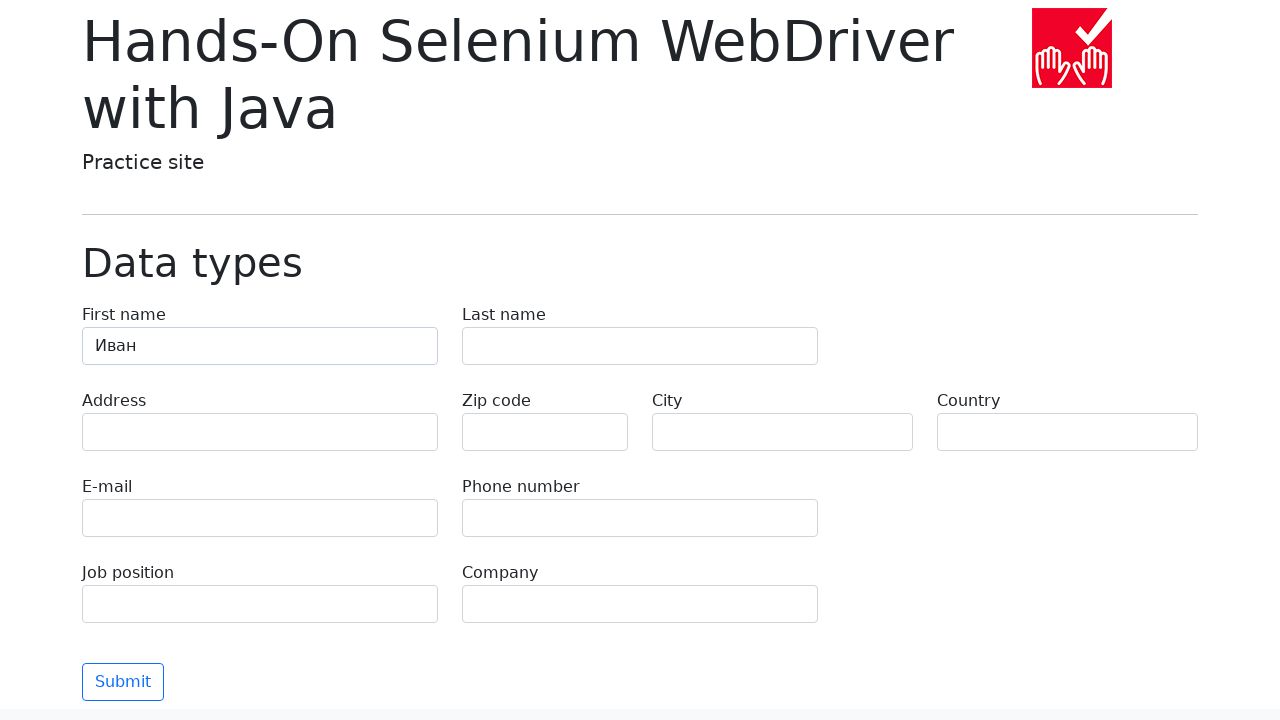

Filled last name field with 'Петров' on input[name='last-name']
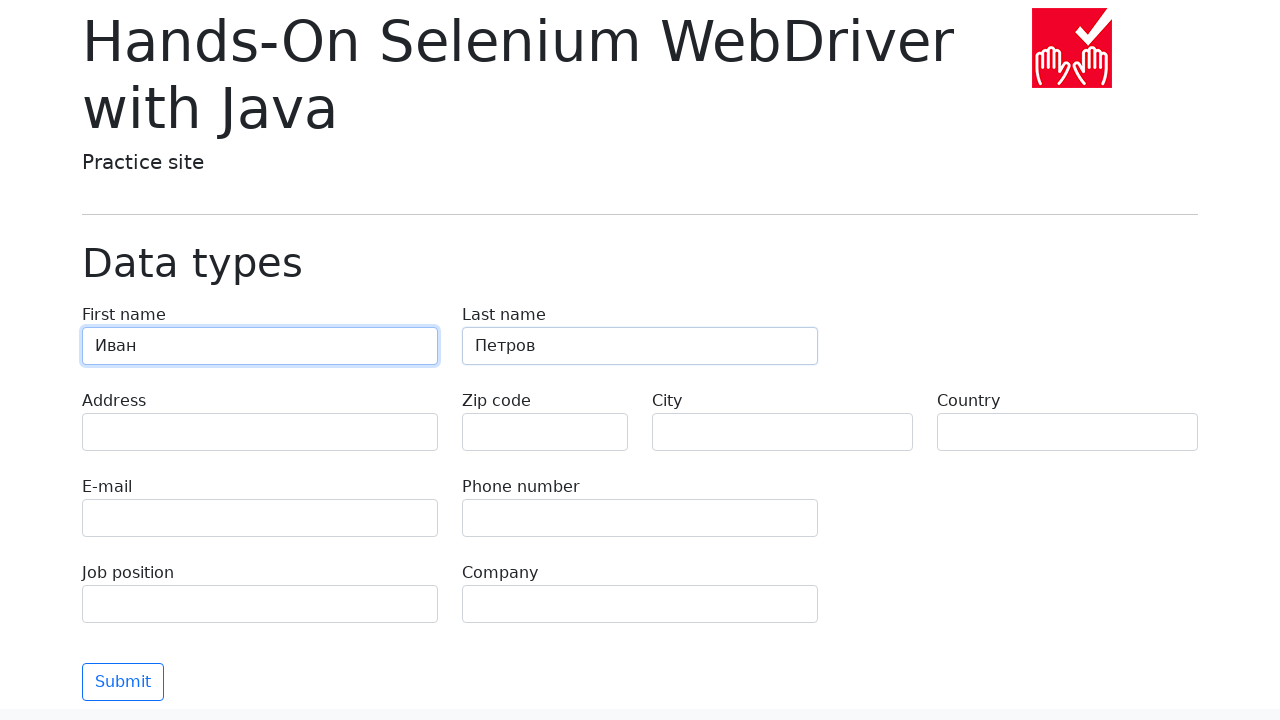

Filled address field with 'Ленина, 55-3' on input[name='address']
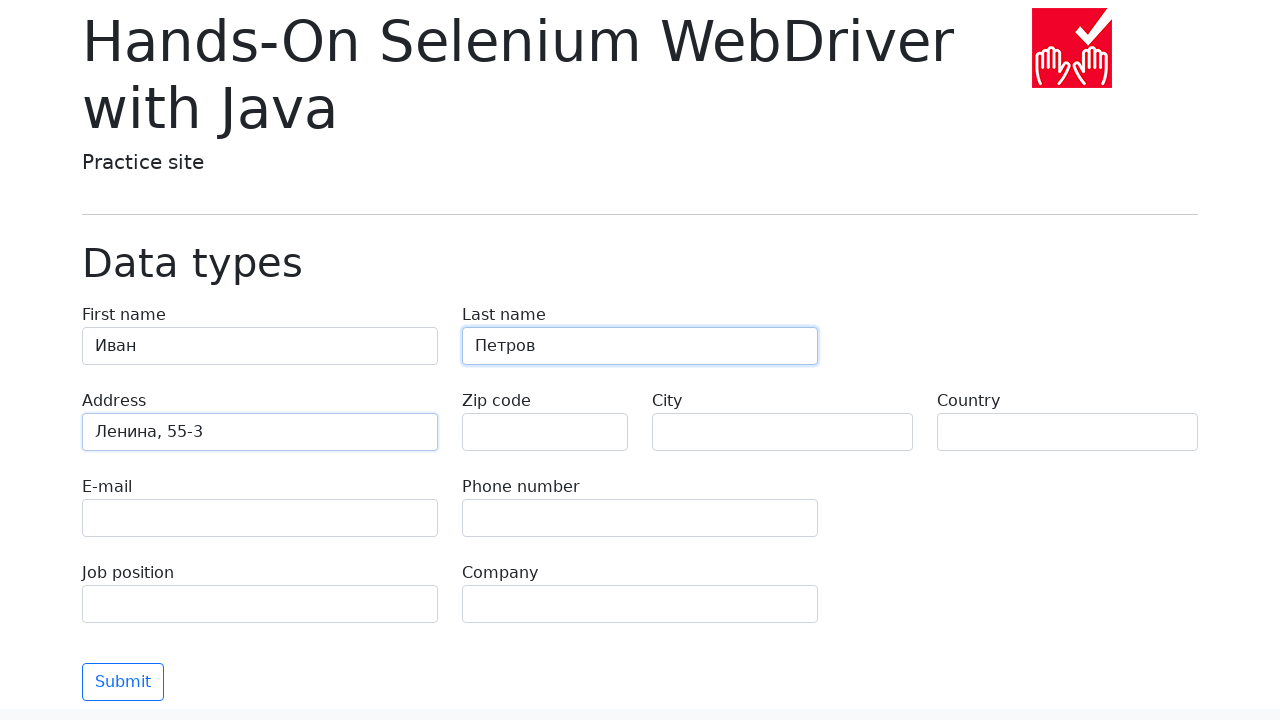

Left zip-code field empty intentionally for validation testing on input[name='zip-code']
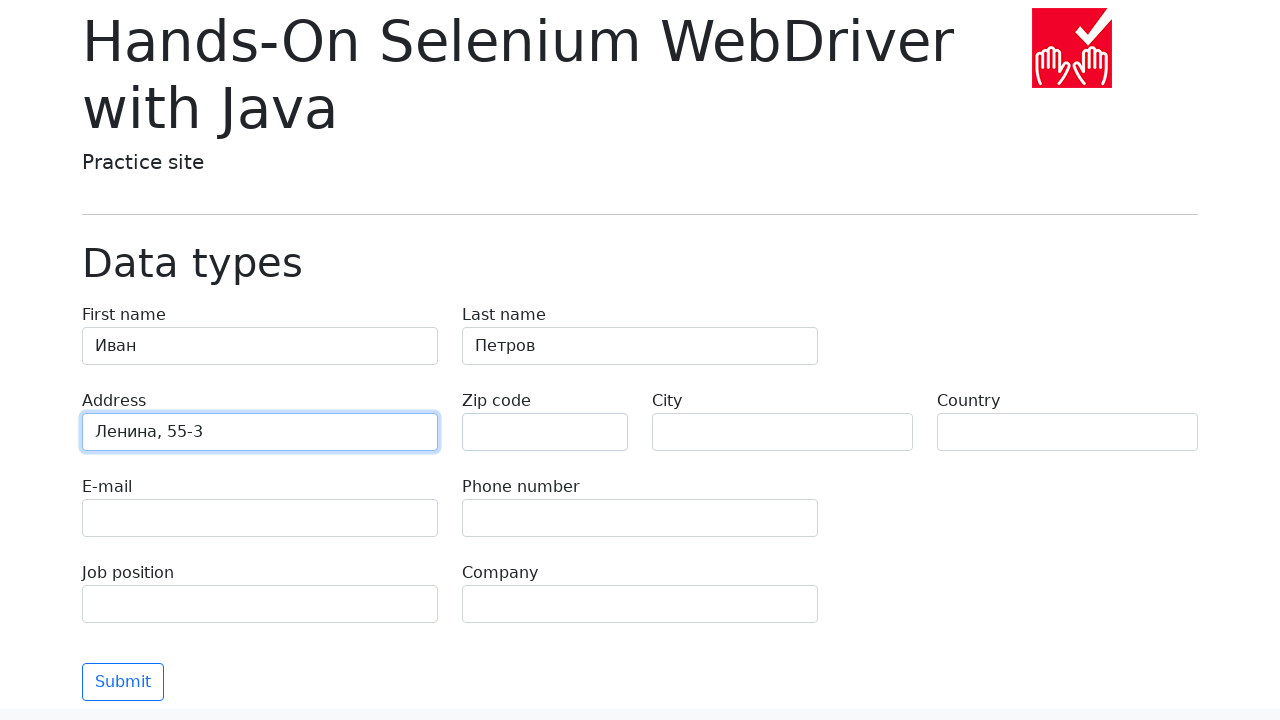

Filled city field with 'Москва' on input[name='city']
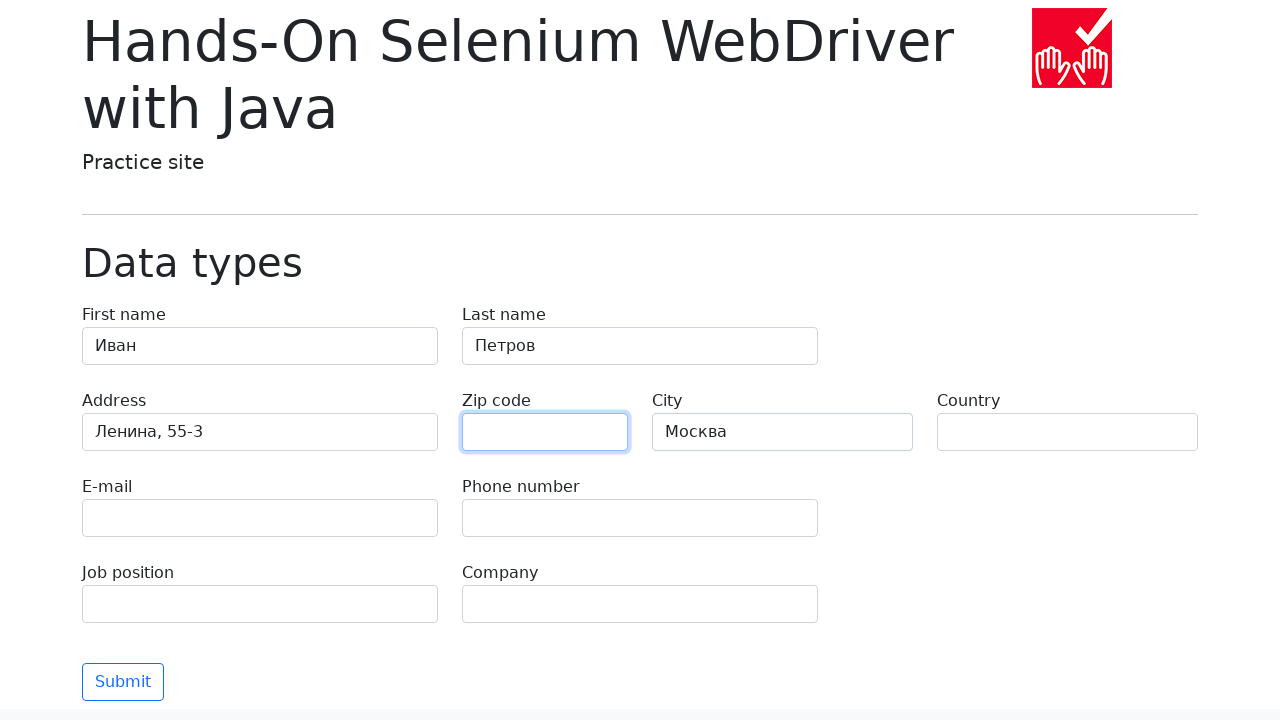

Filled country field with 'Россия' on input[name='country']
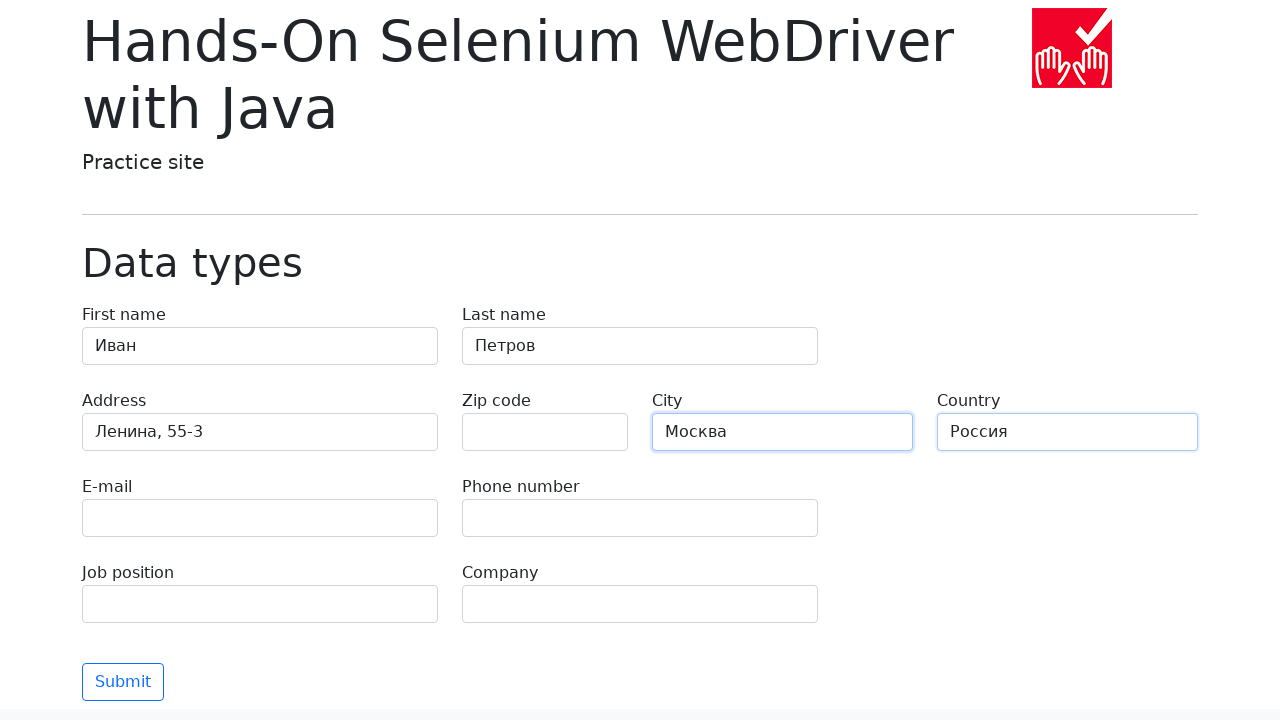

Filled email field with 'test@skypro.com' on input[name='e-mail']
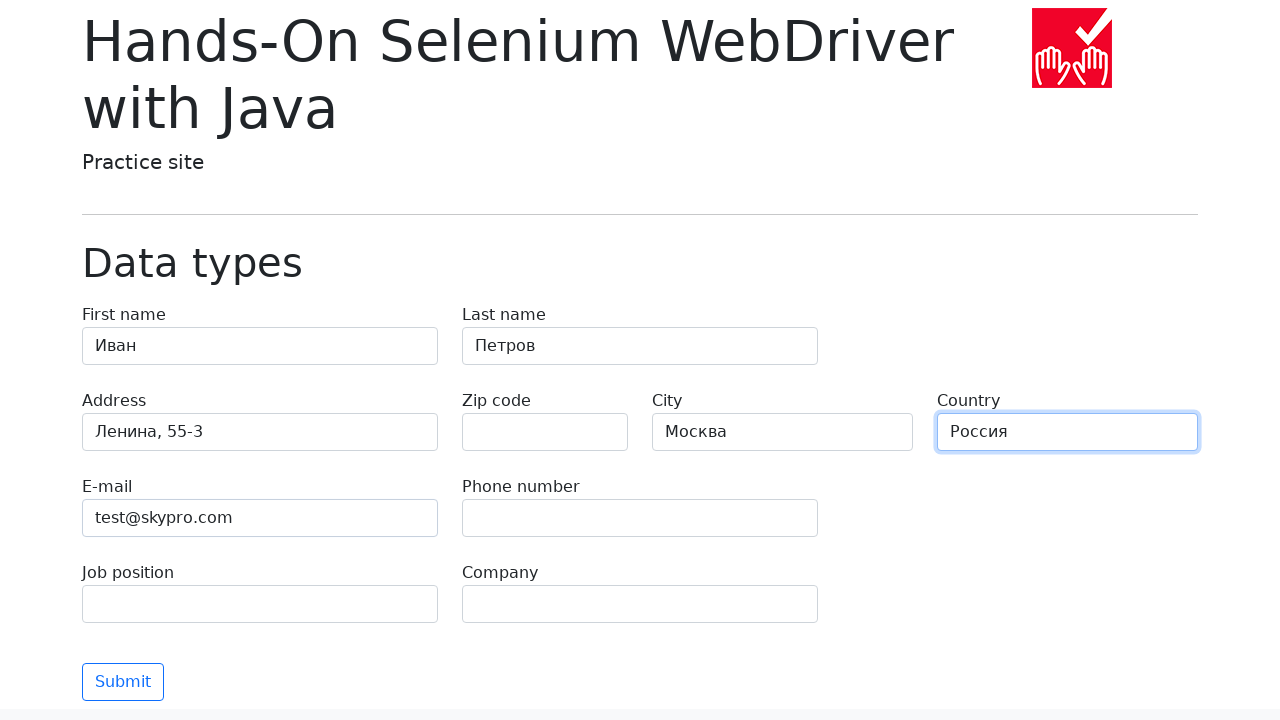

Filled phone field with '+7985899998787' on input[name='phone']
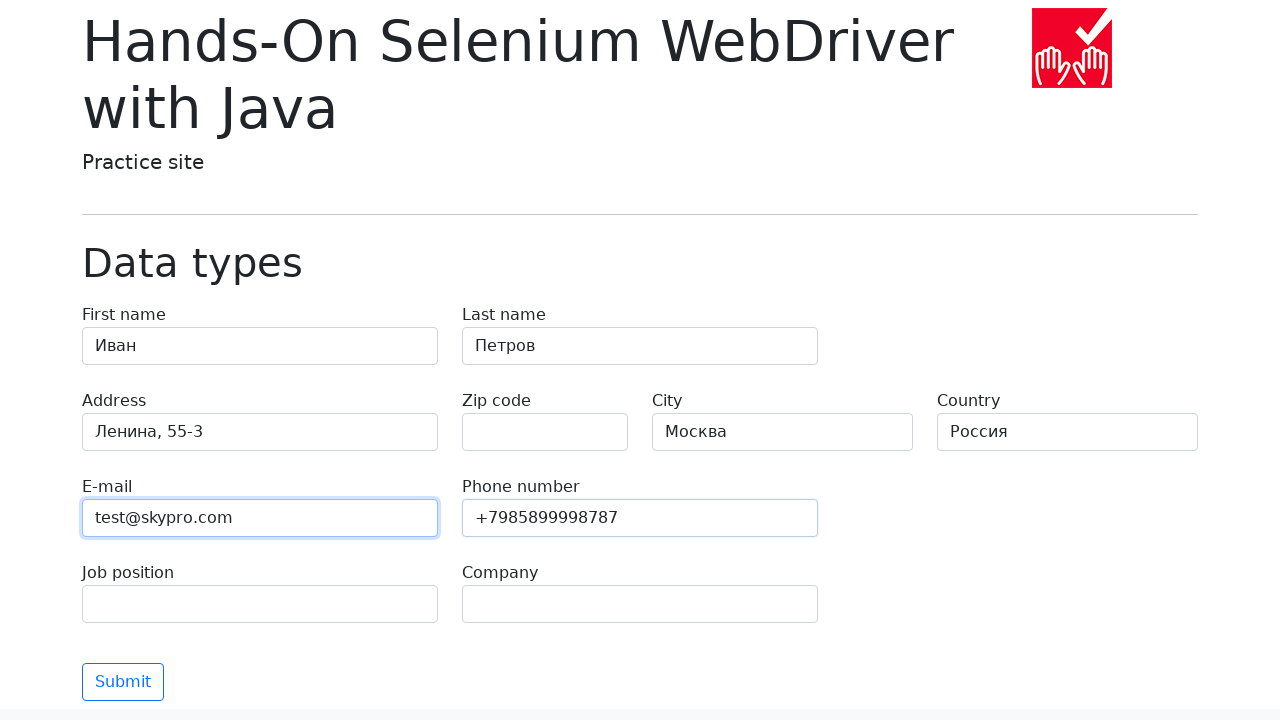

Filled job position field with 'QA' on input[name='job-position']
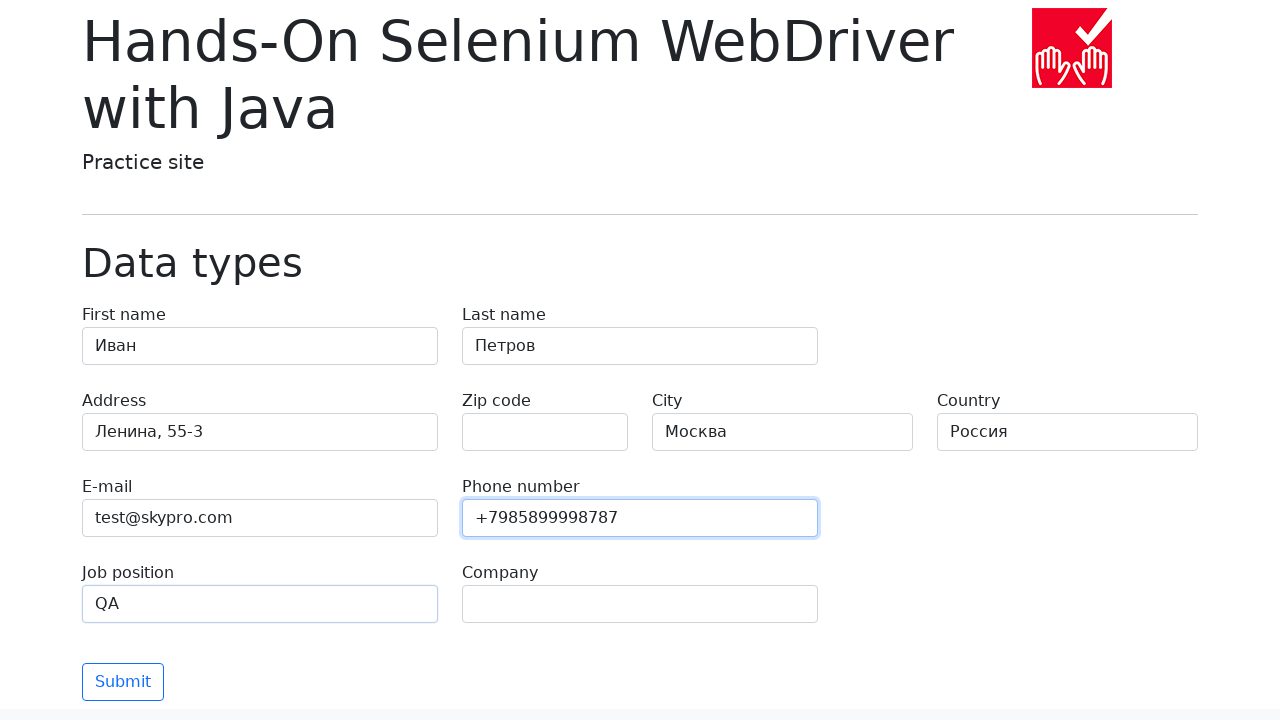

Filled company field with 'SkyPro' on input[name='company']
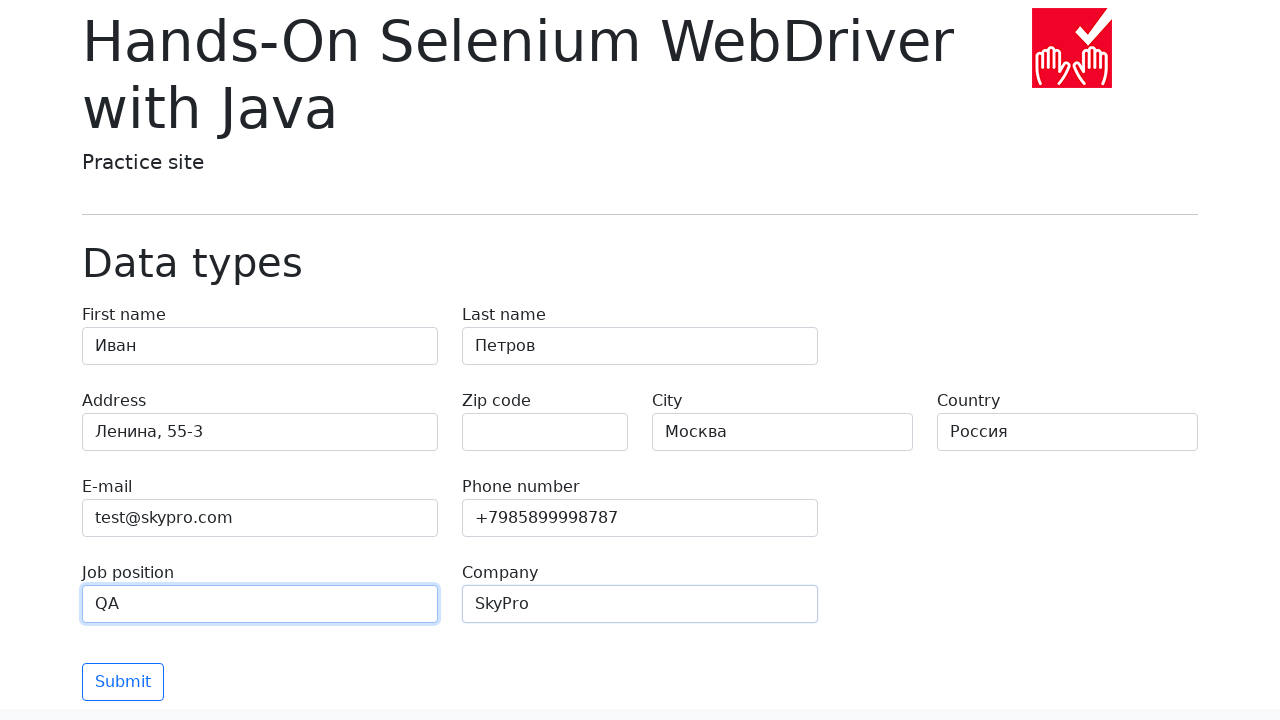

Scrolled to bottom of page
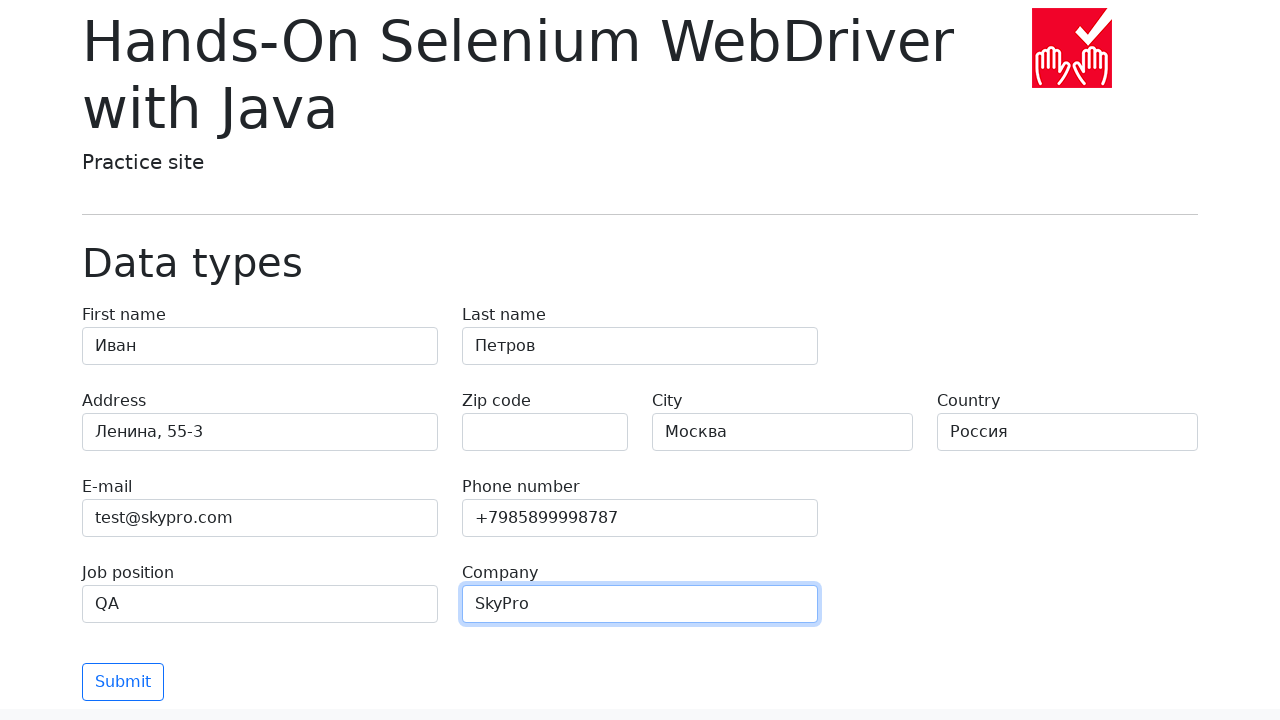

Clicked submit button at (123, 637) on .btn.btn-outline-primary
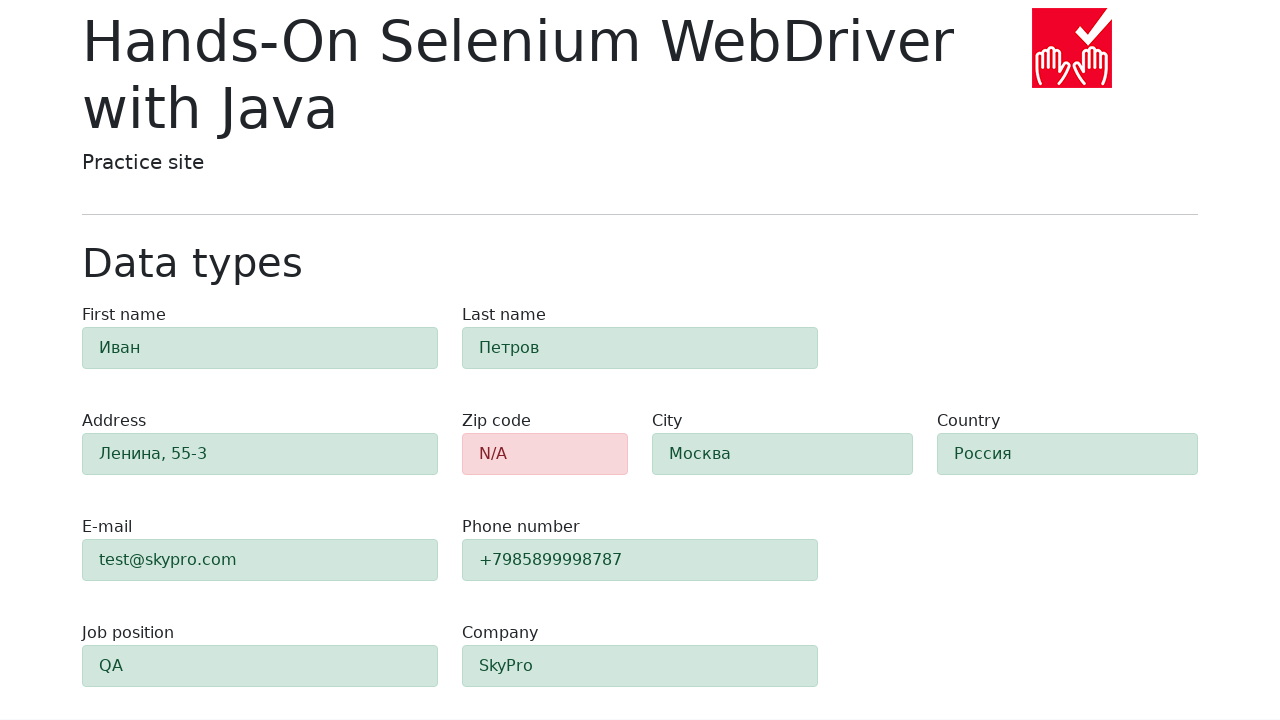

Waited for zip-code field to be visible - validation styling should be applied
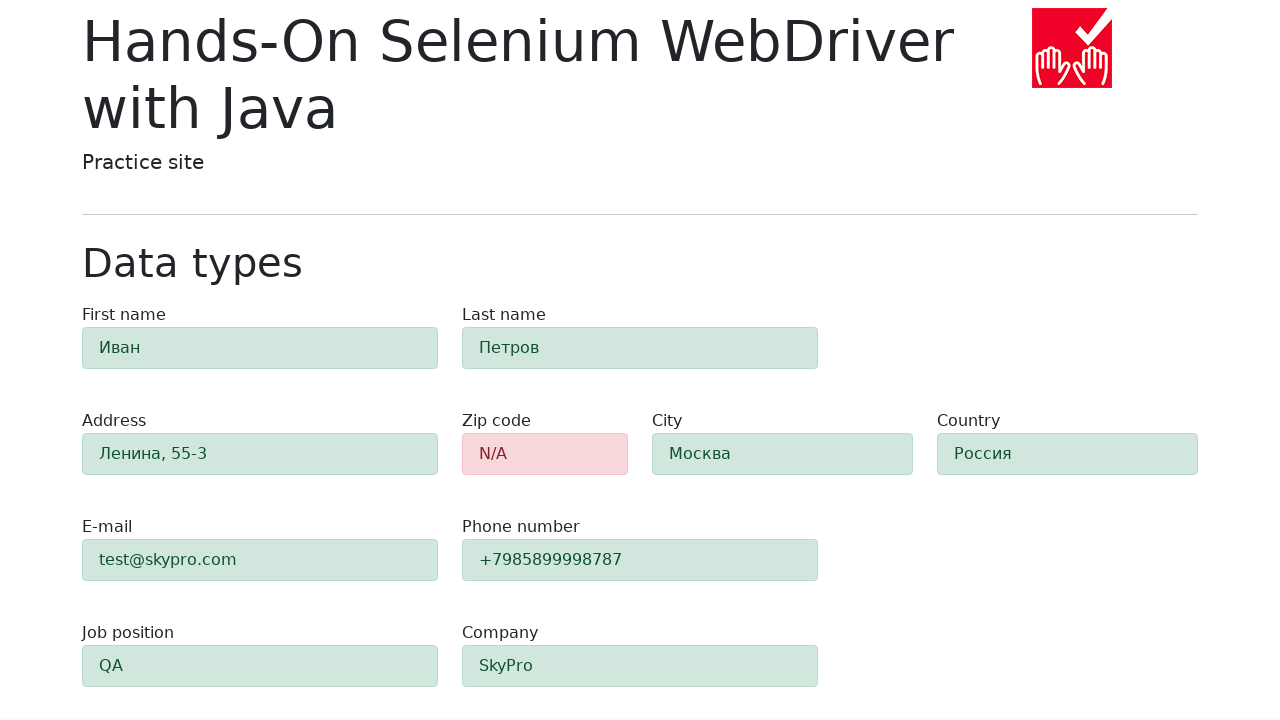

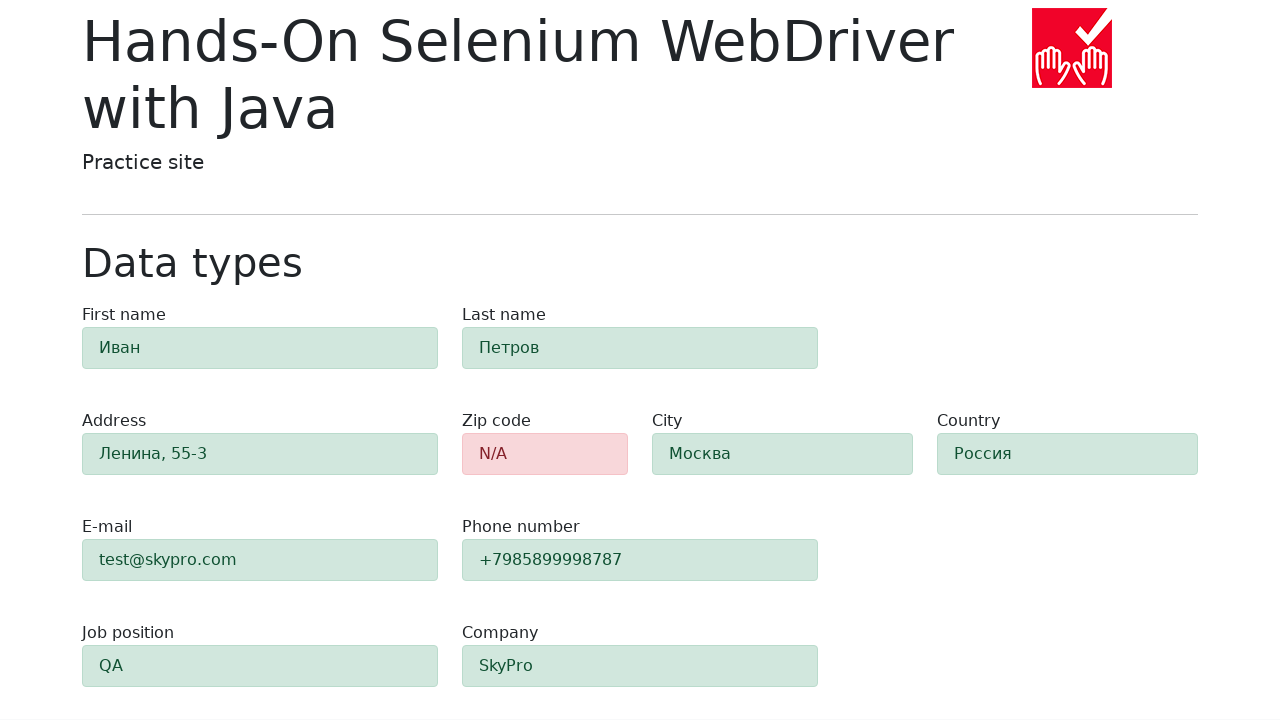